Tests various form interactions including checkboxes, radio buttons, dropdowns, and text inputs using Playwright's getBy functions.

Starting URL: https://rahulshettyacademy.com/angularpractice/

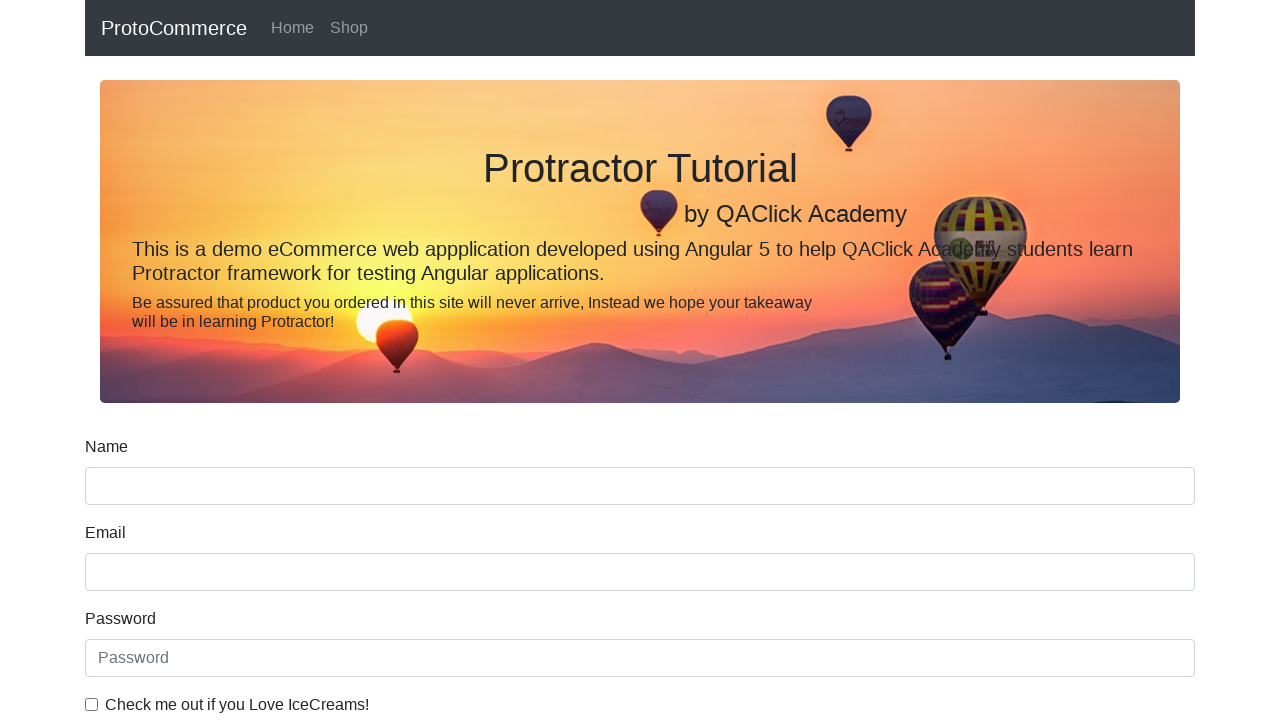

Clicked ice cream checkbox using label at (92, 704) on internal:label="Check me out if you Love IceCreams!"i
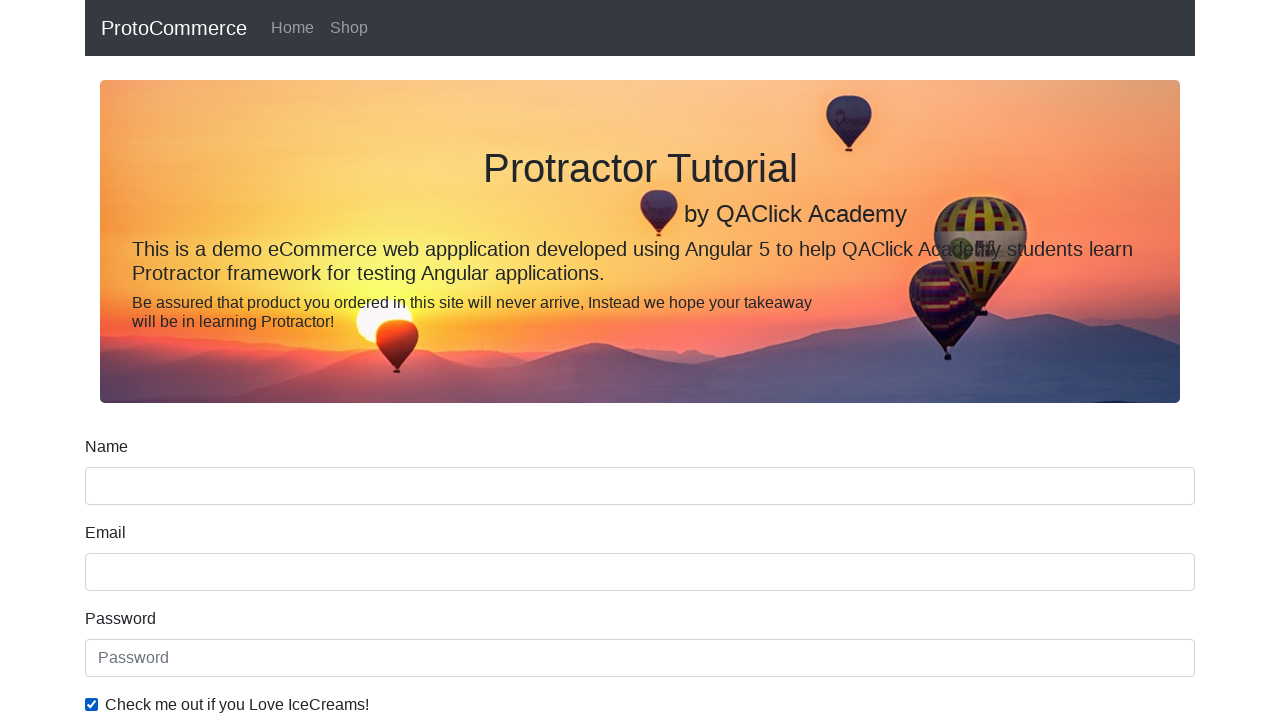

Checked Employed radio button at (326, 360) on internal:label="Employed"i
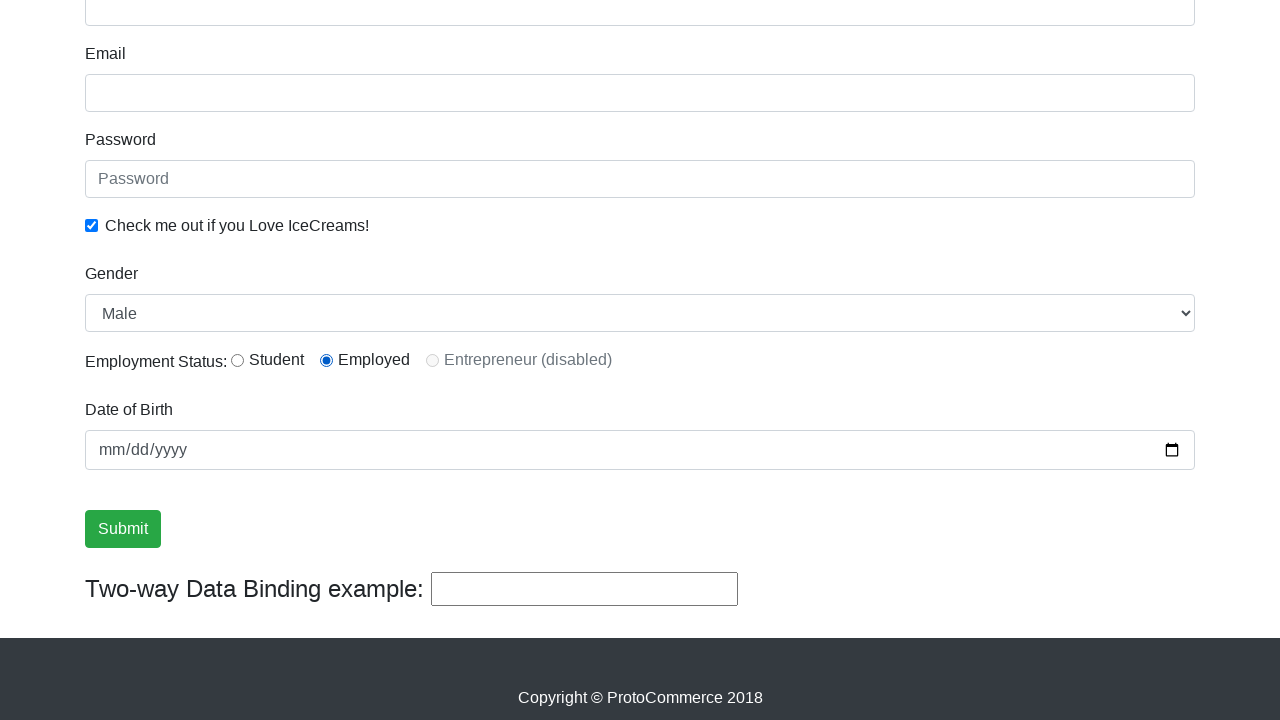

Selected Female from gender dropdown on internal:label="Gender"i
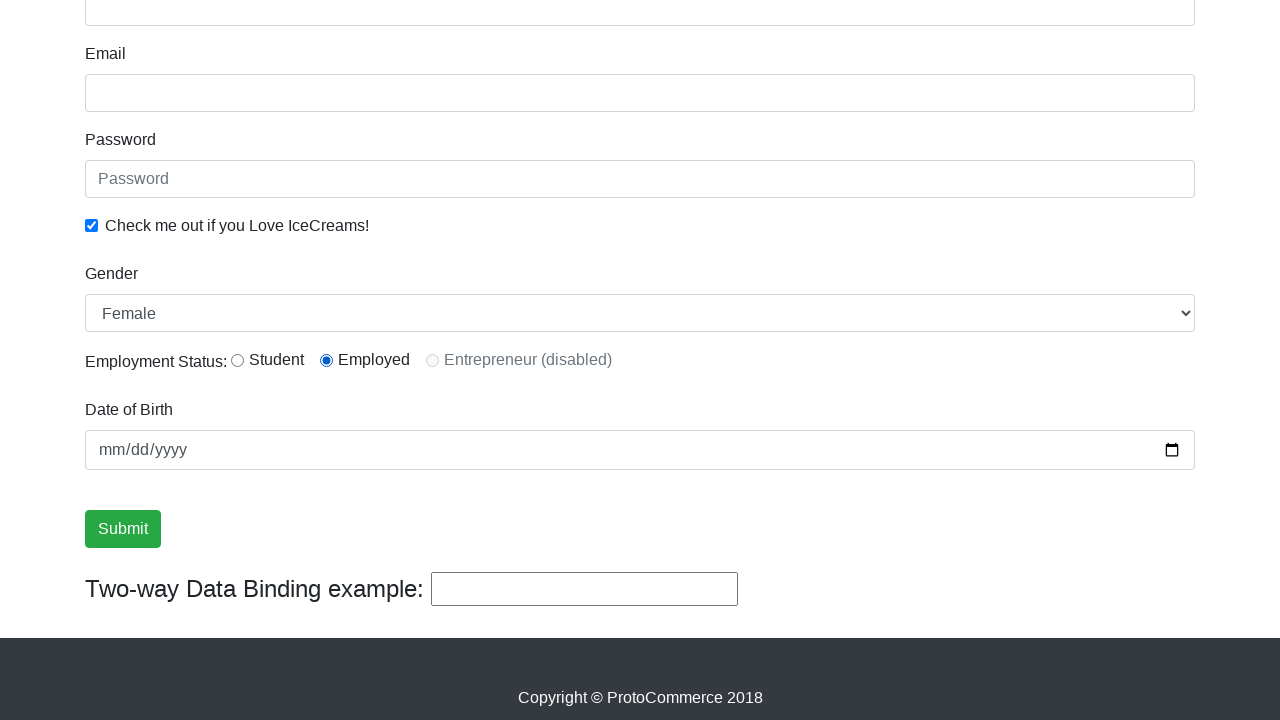

Filled password field with 'abc123' on internal:attr=[placeholder="Password"i]
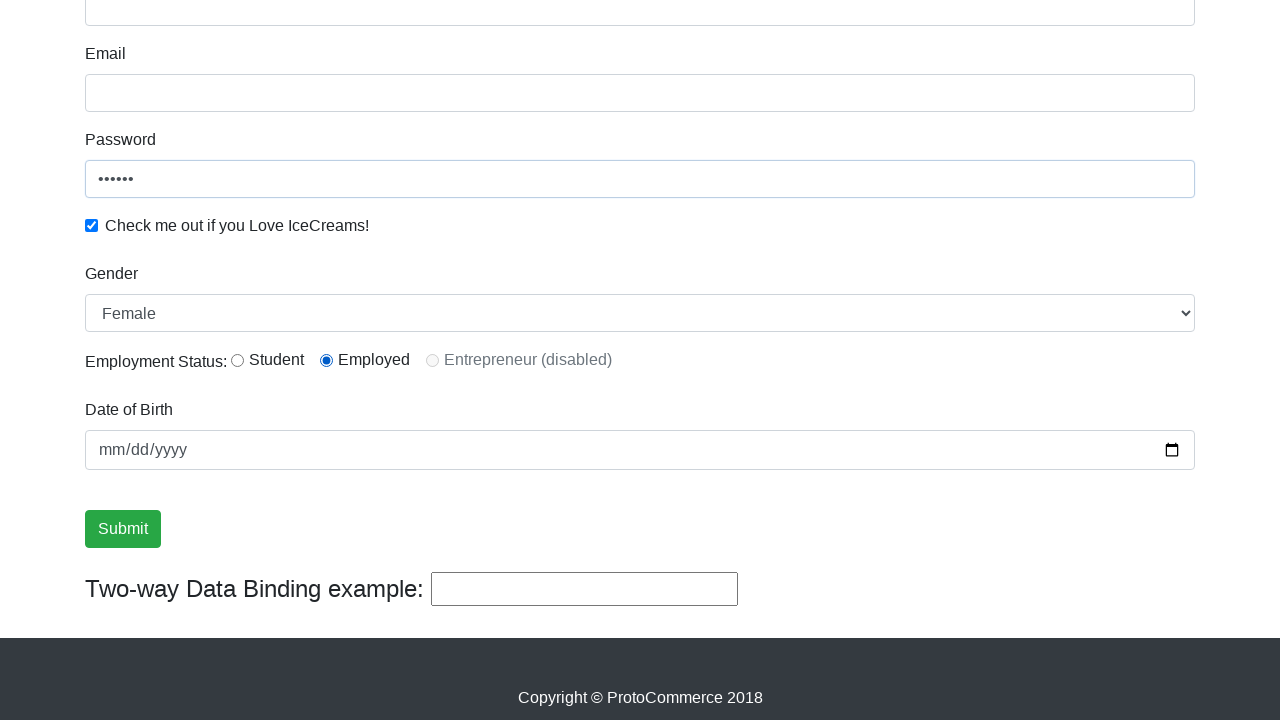

Clicked Submit button at (123, 529) on internal:role=button[name="Submit"i]
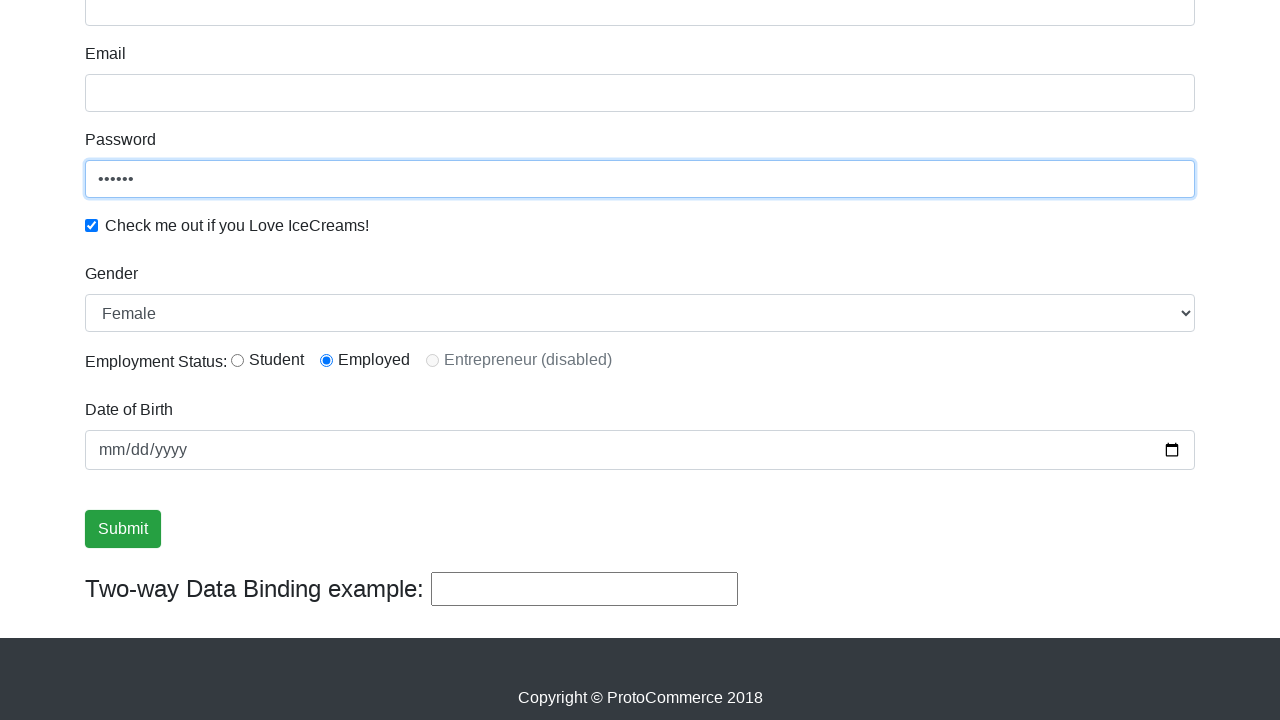

Navigated to Shop page using link at (349, 28) on internal:role=link[name="Shop"i]
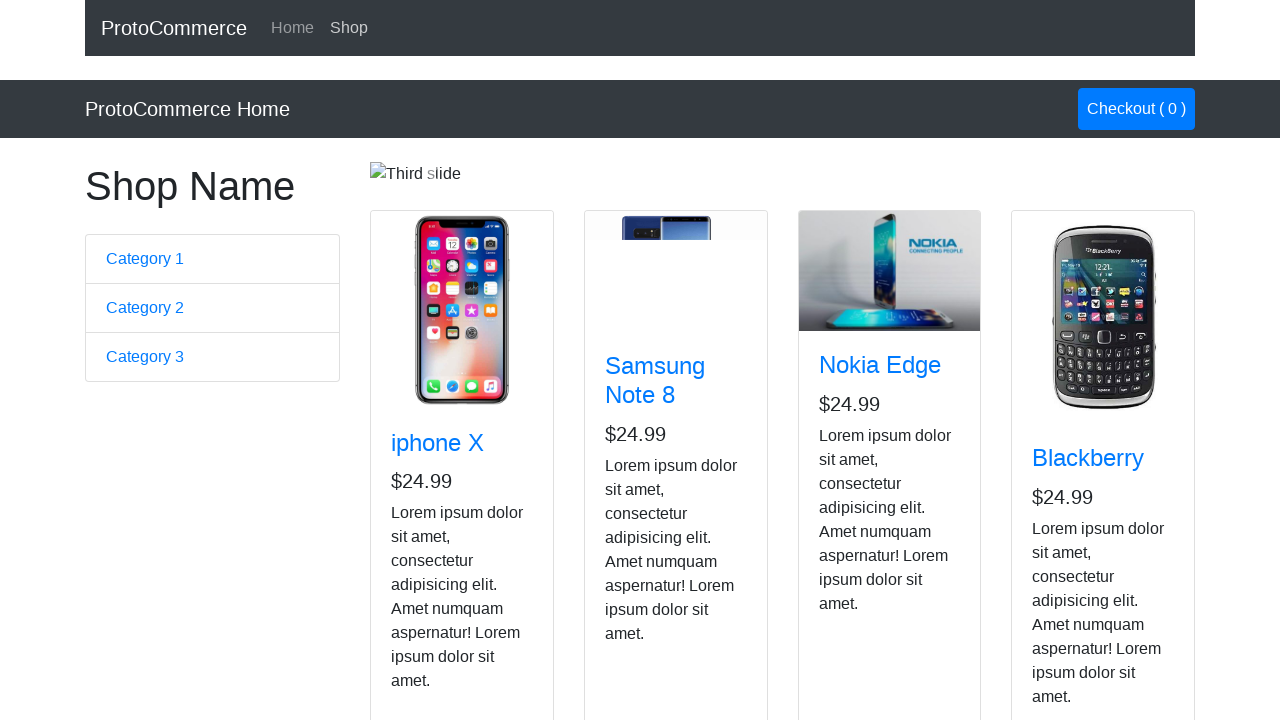

Clicked Add button on Nokia Edge product at (854, 528) on app-card >> internal:has-text="Nokia Edge"i >> internal:role=button
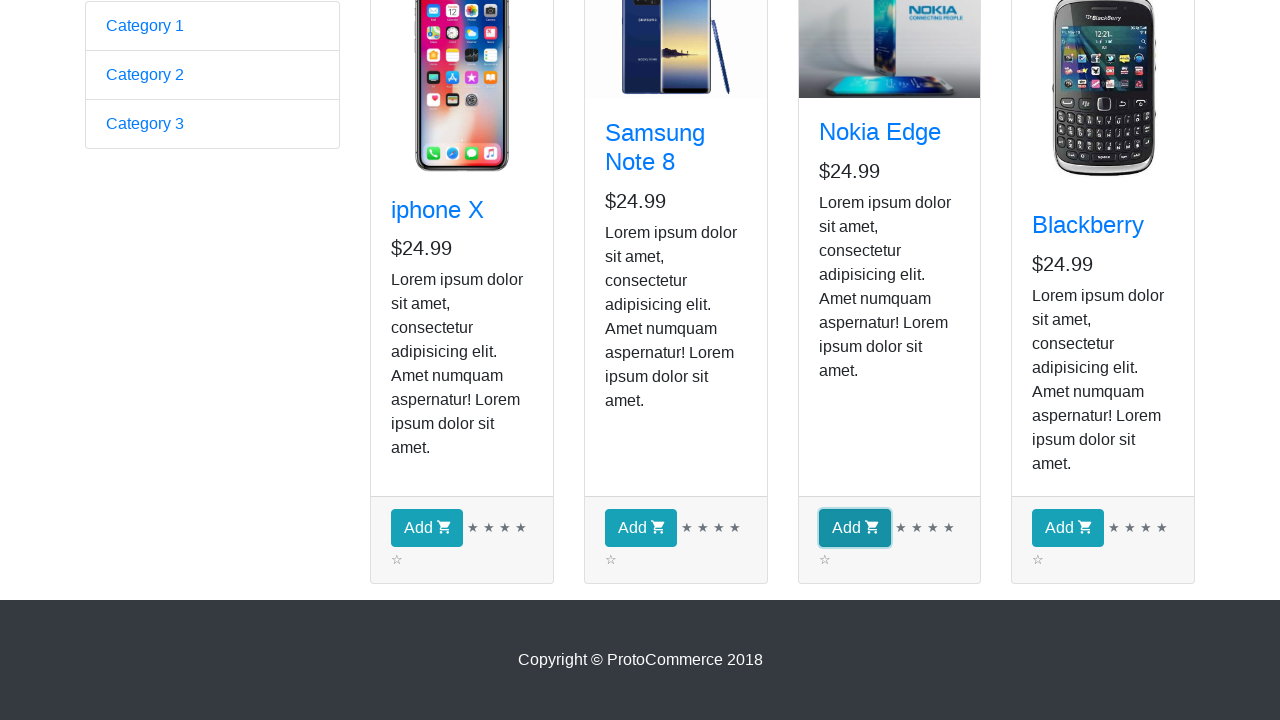

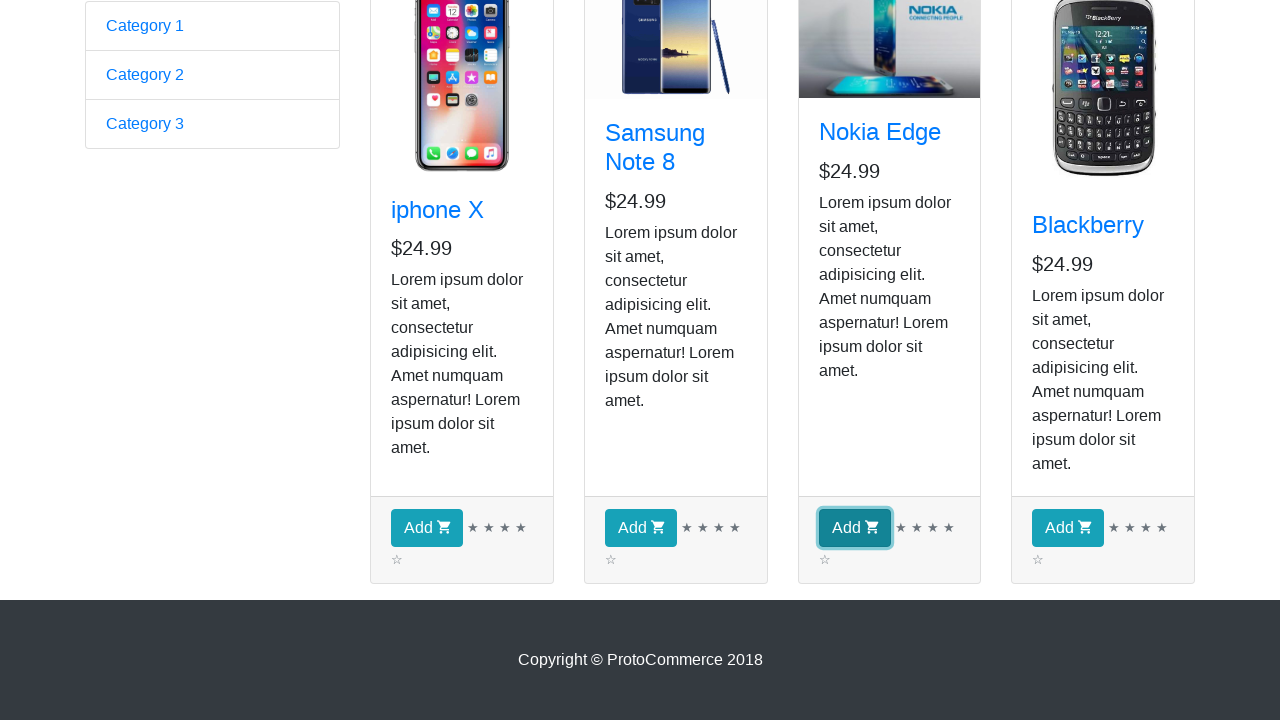